Navigates to the Applitools demo page and clicks the log-in button to proceed to the next page

Starting URL: https://demo.applitools.com

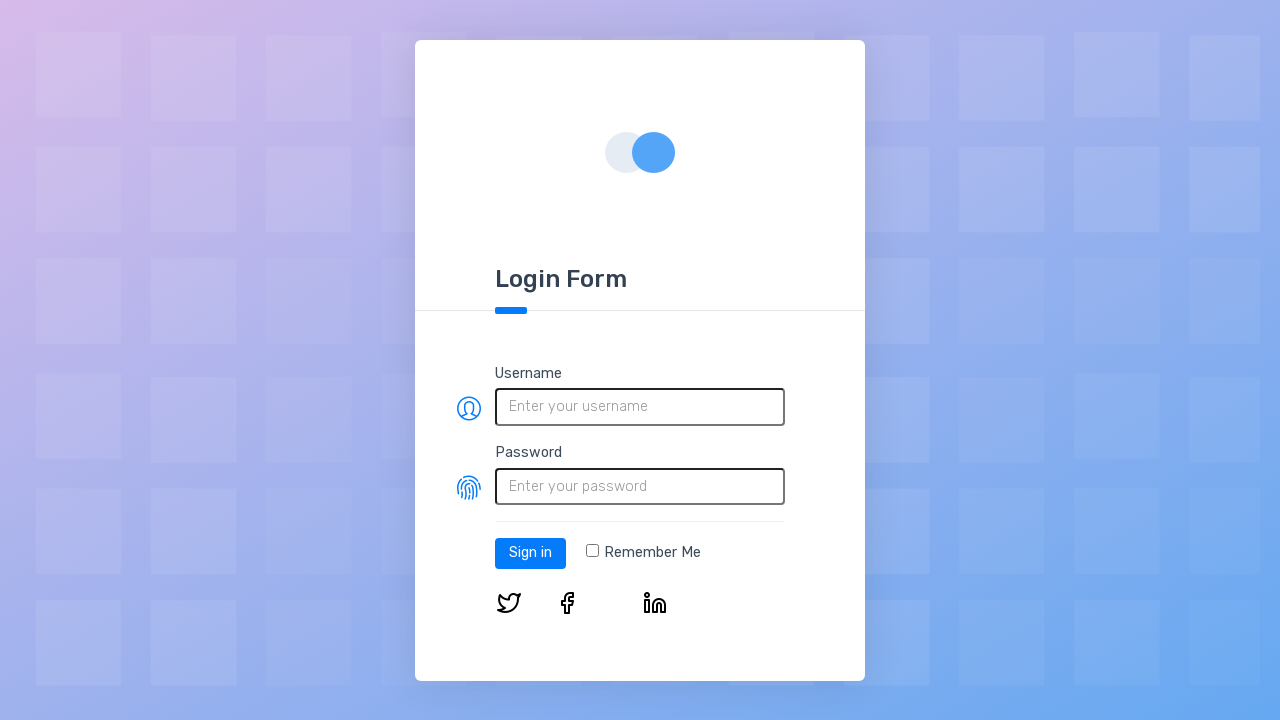

Navigated to Applitools demo page
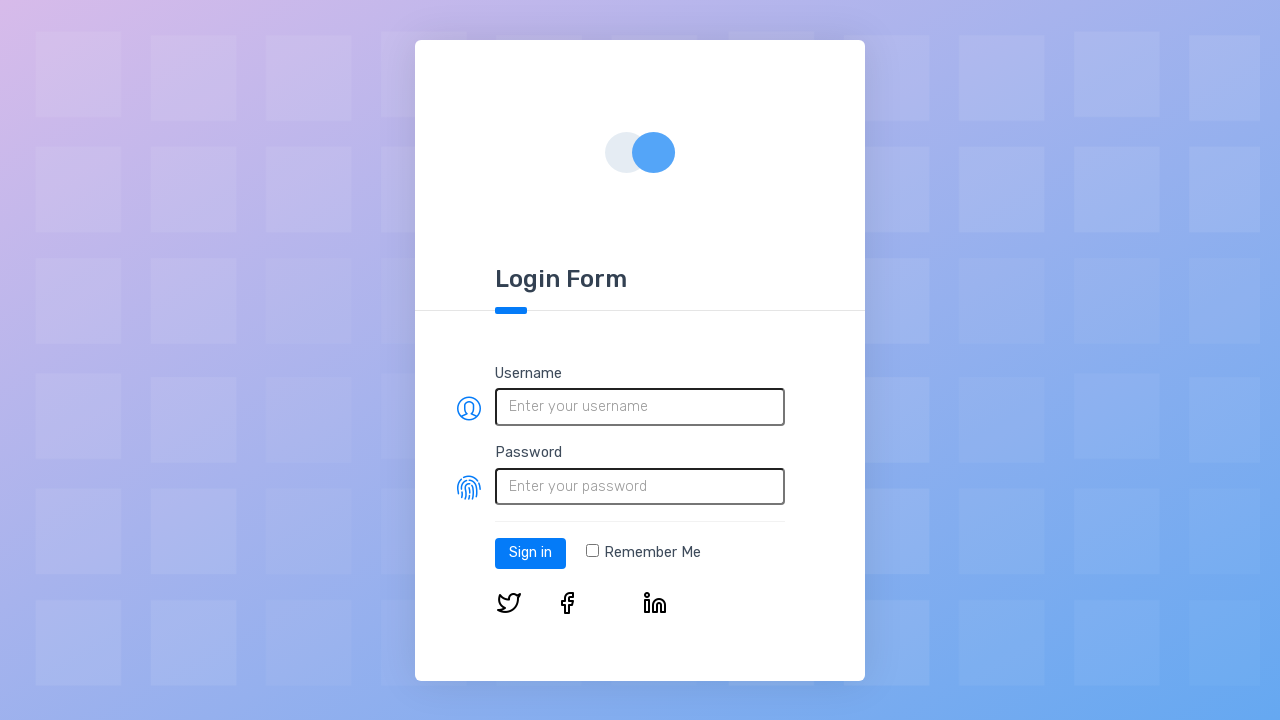

Log-in button element loaded
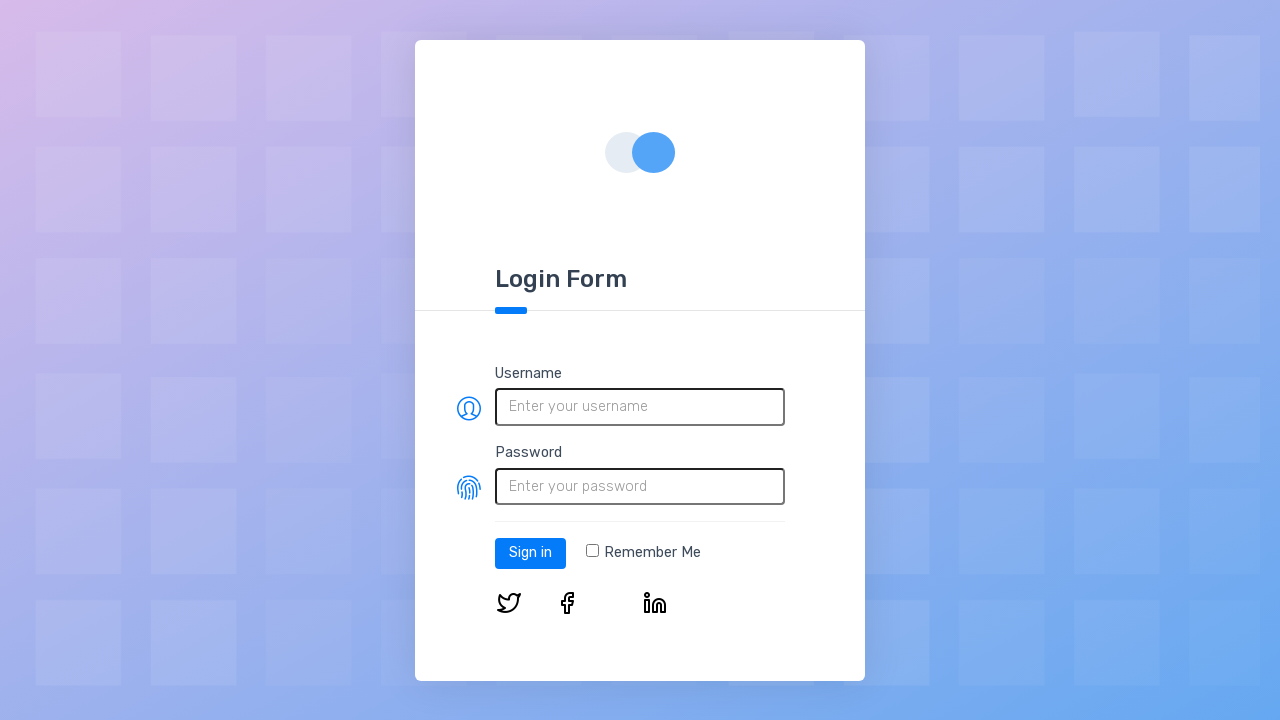

Clicked the log-in button at (530, 553) on #log-in
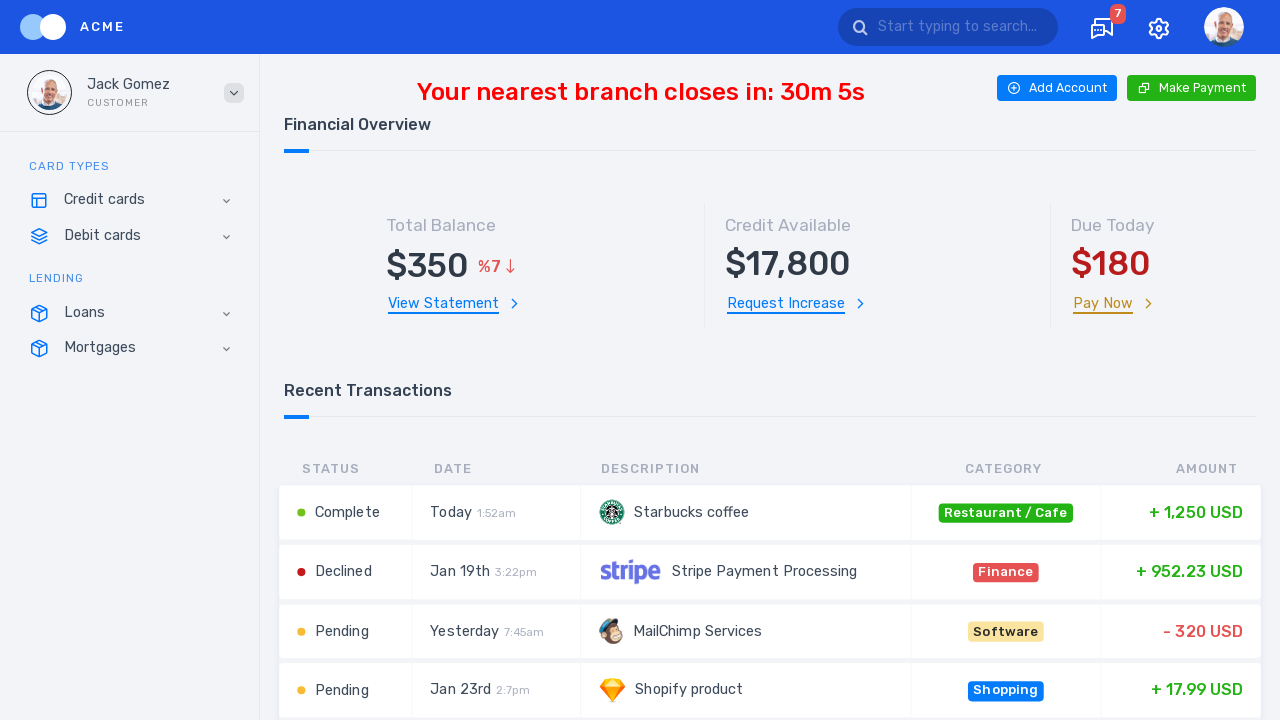

Next page loaded after login
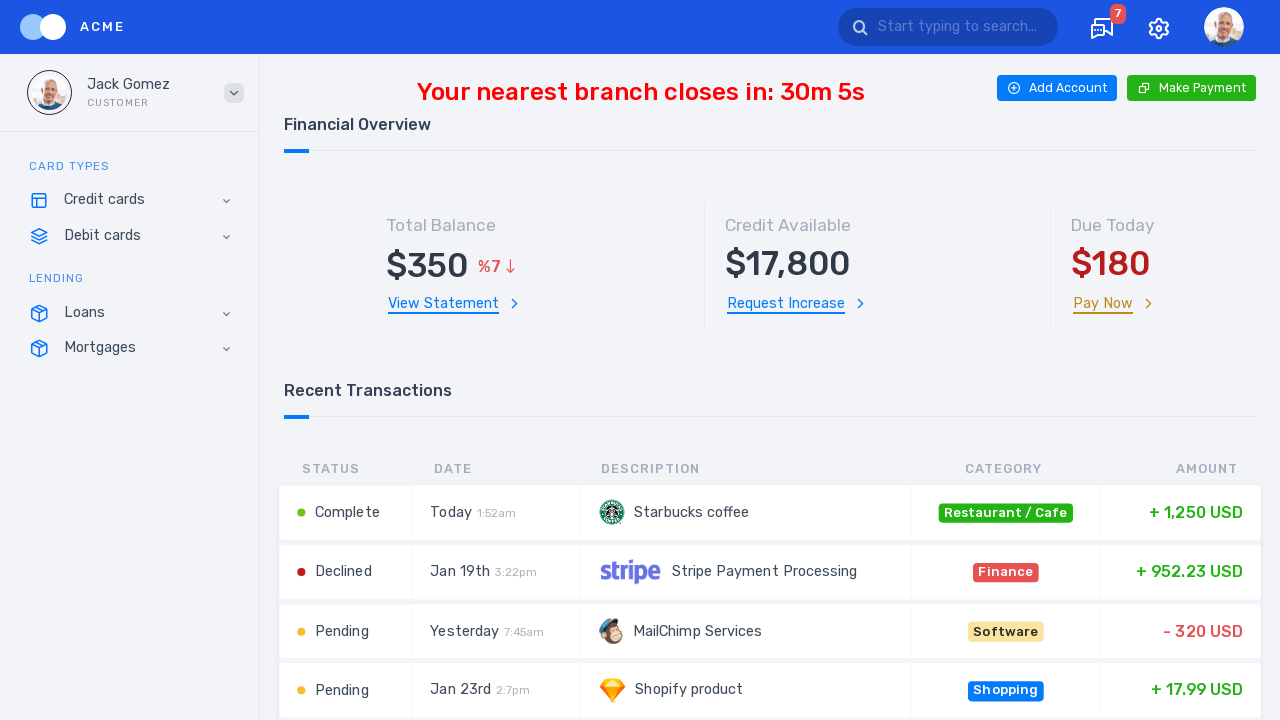

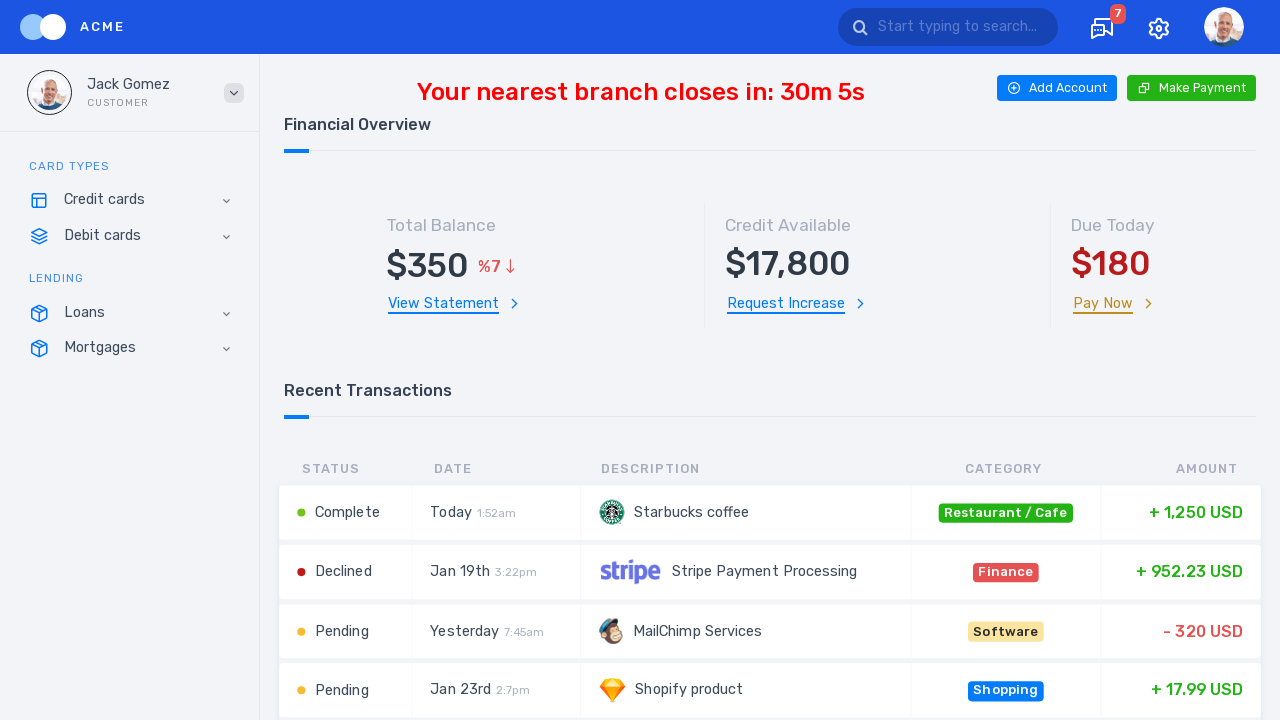